Solves a math captcha by calculating a mathematical expression, entering the answer, selecting checkboxes, and submitting the form

Starting URL: https://suninjuly.github.io/math.html

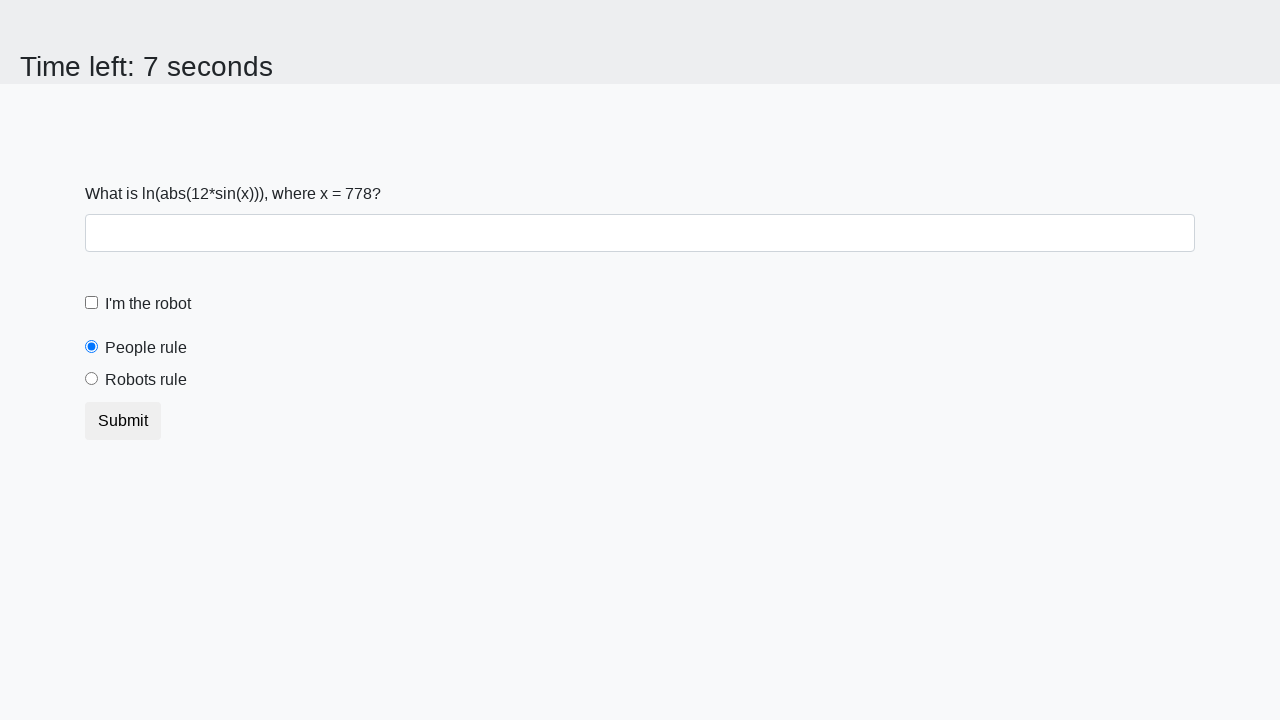

Located the math captcha input value element
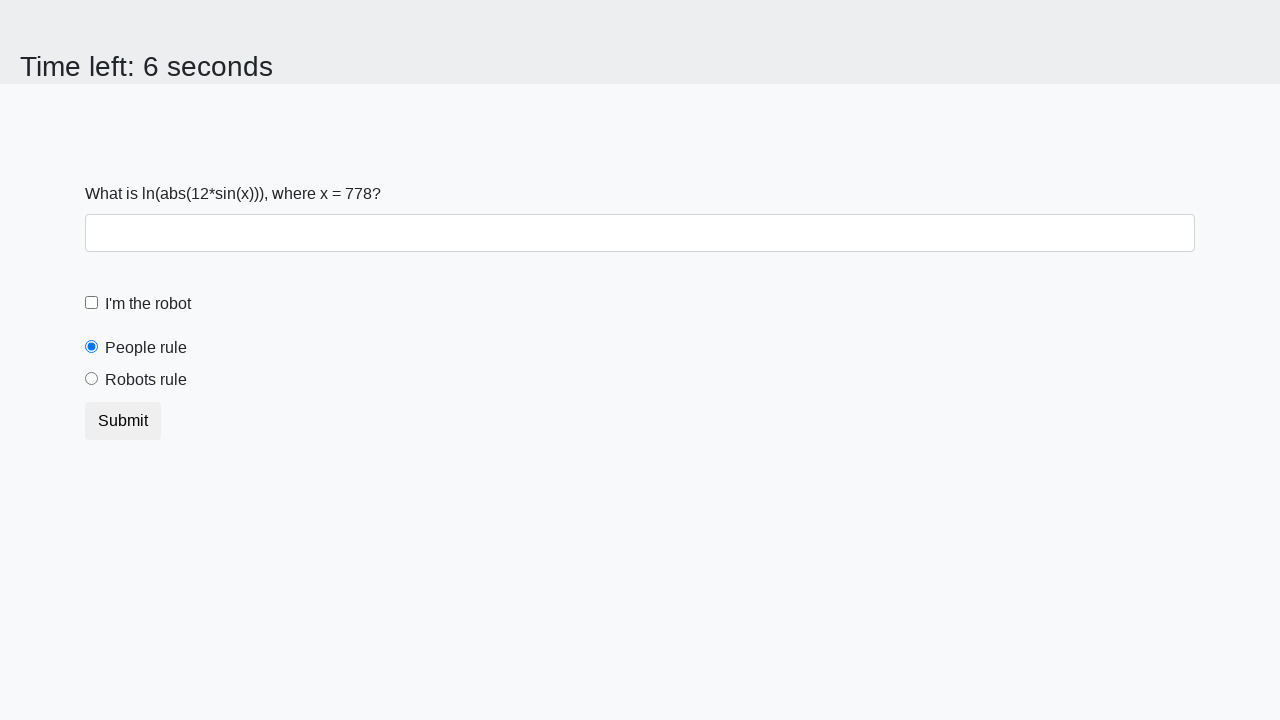

Extracted the x value from the captcha element
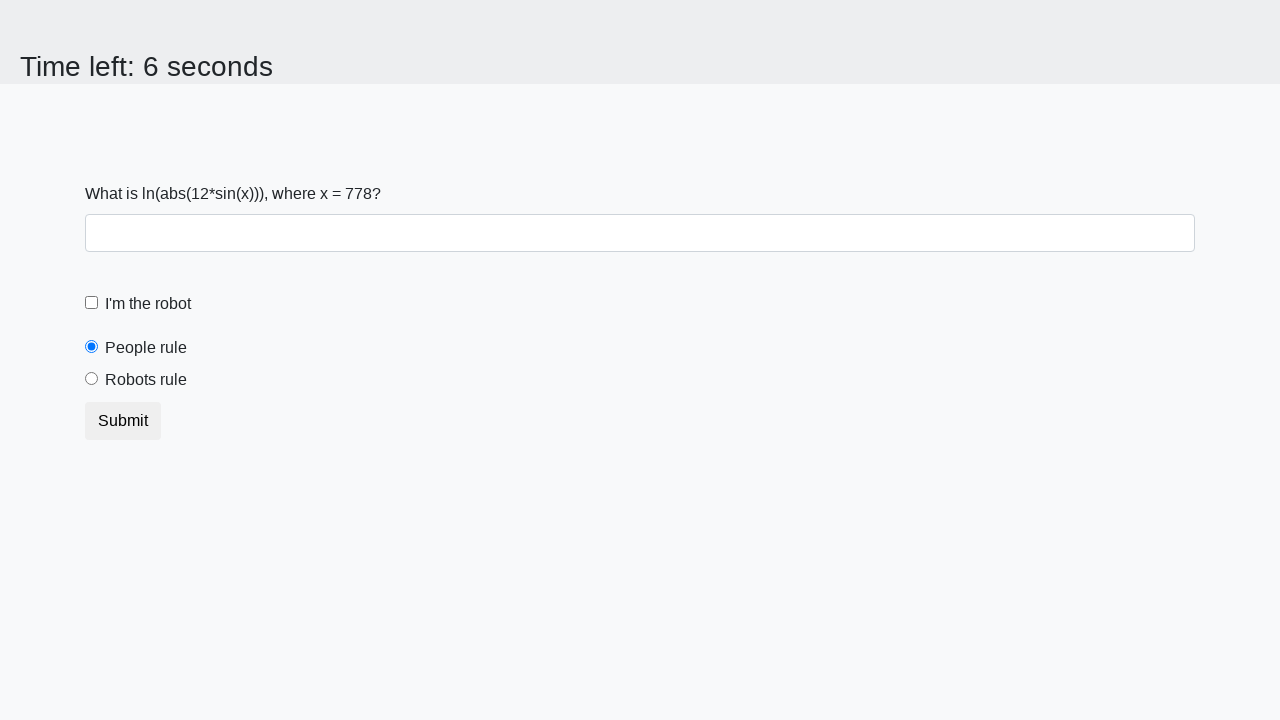

Calculated the math expression result: 2.3772113477518446
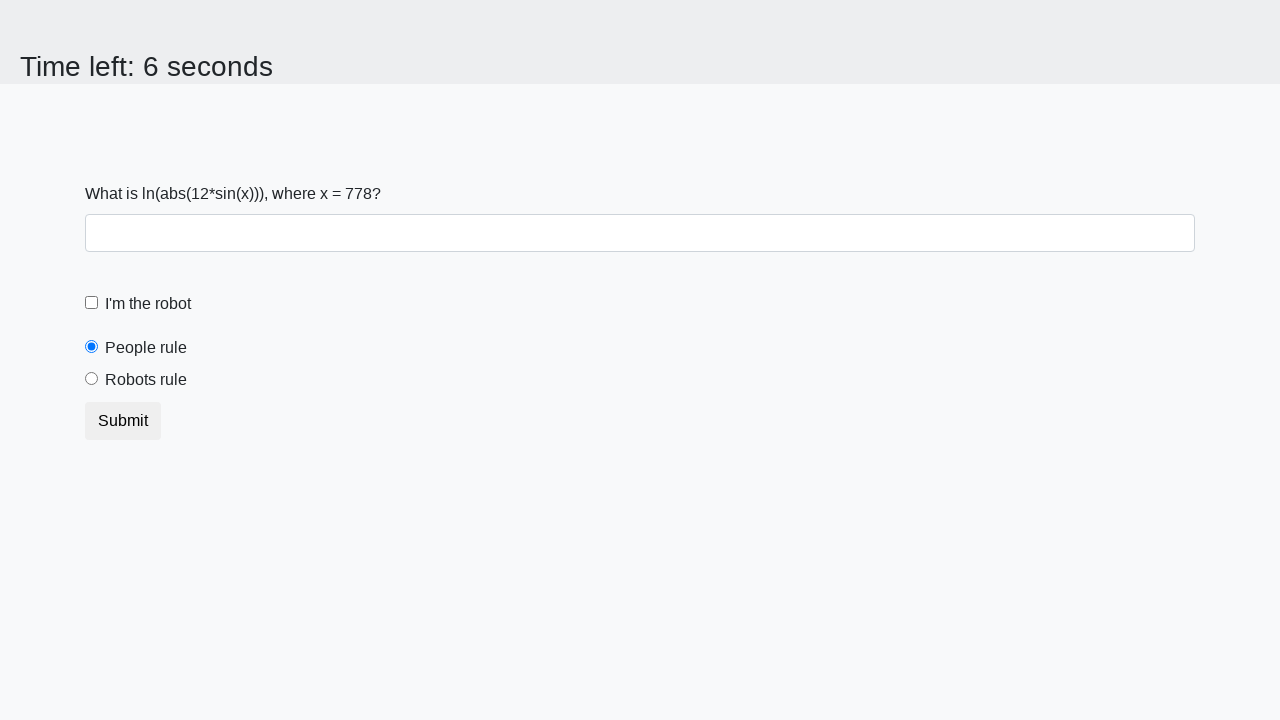

Entered the calculated answer into the answer field on #answer
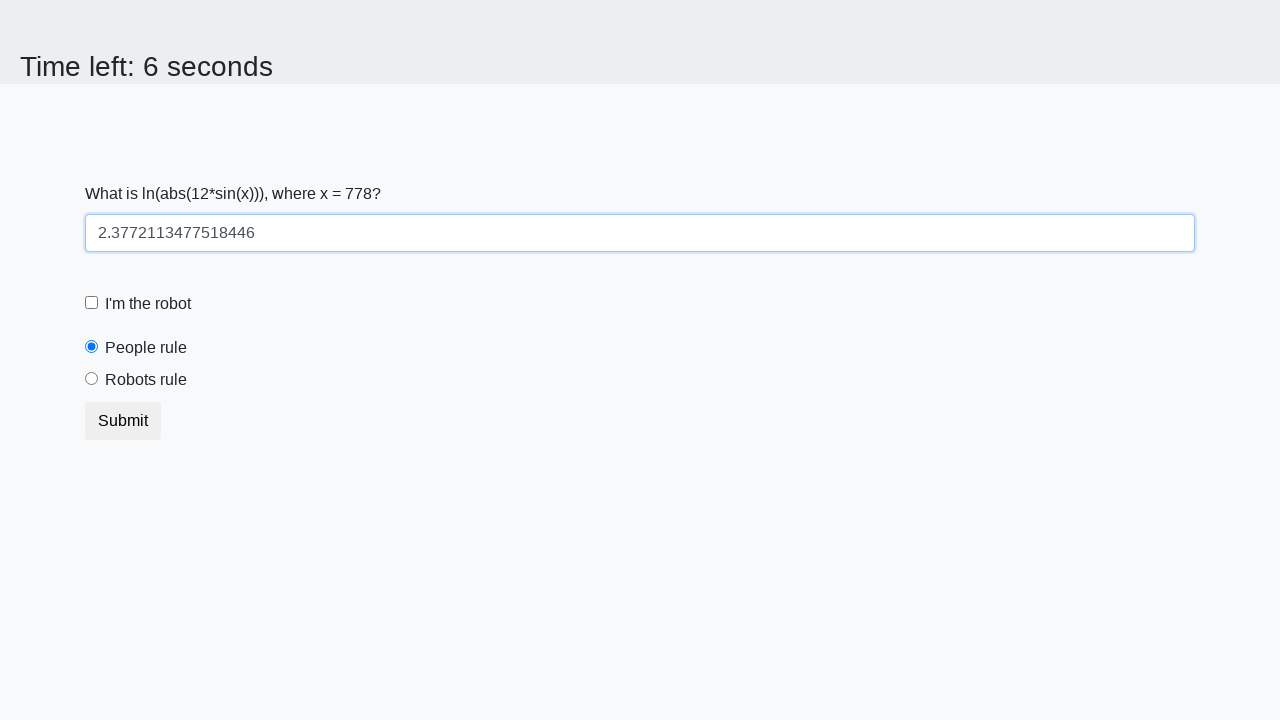

Clicked the 'I am not a robot' checkbox at (92, 303) on #robotCheckbox
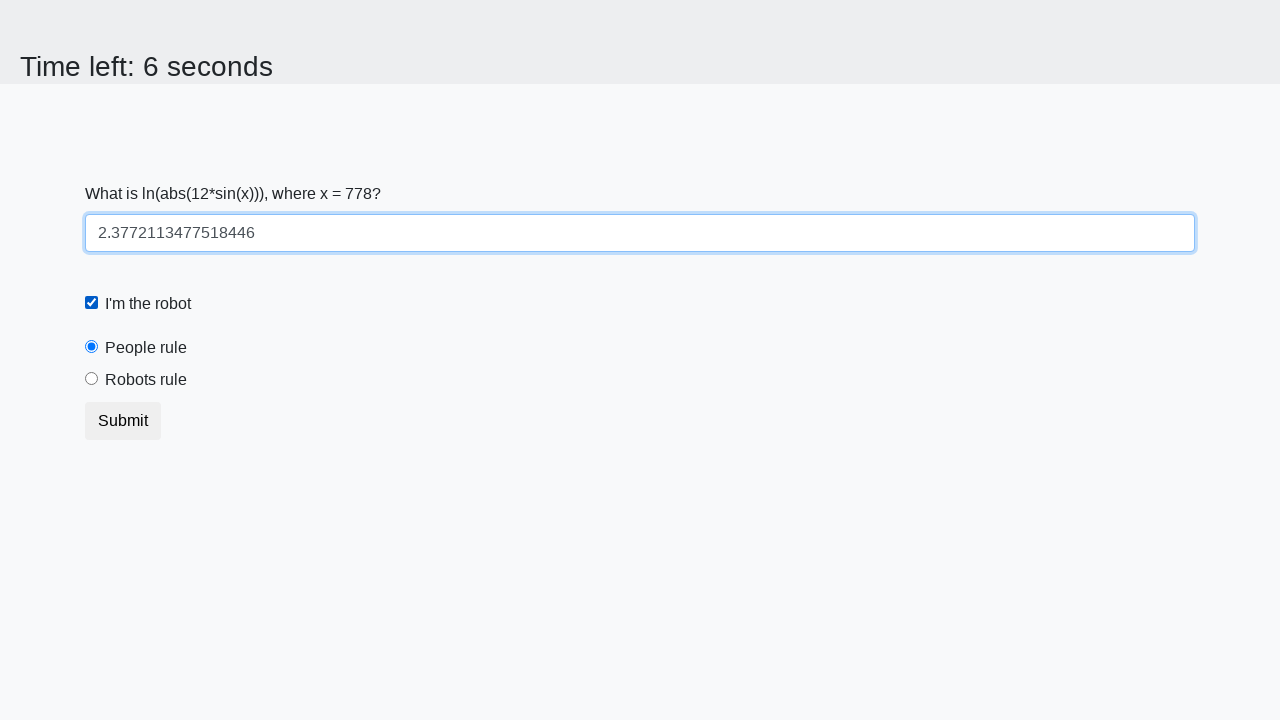

Selected the 'robots rule' radio button at (92, 379) on #robotsRule
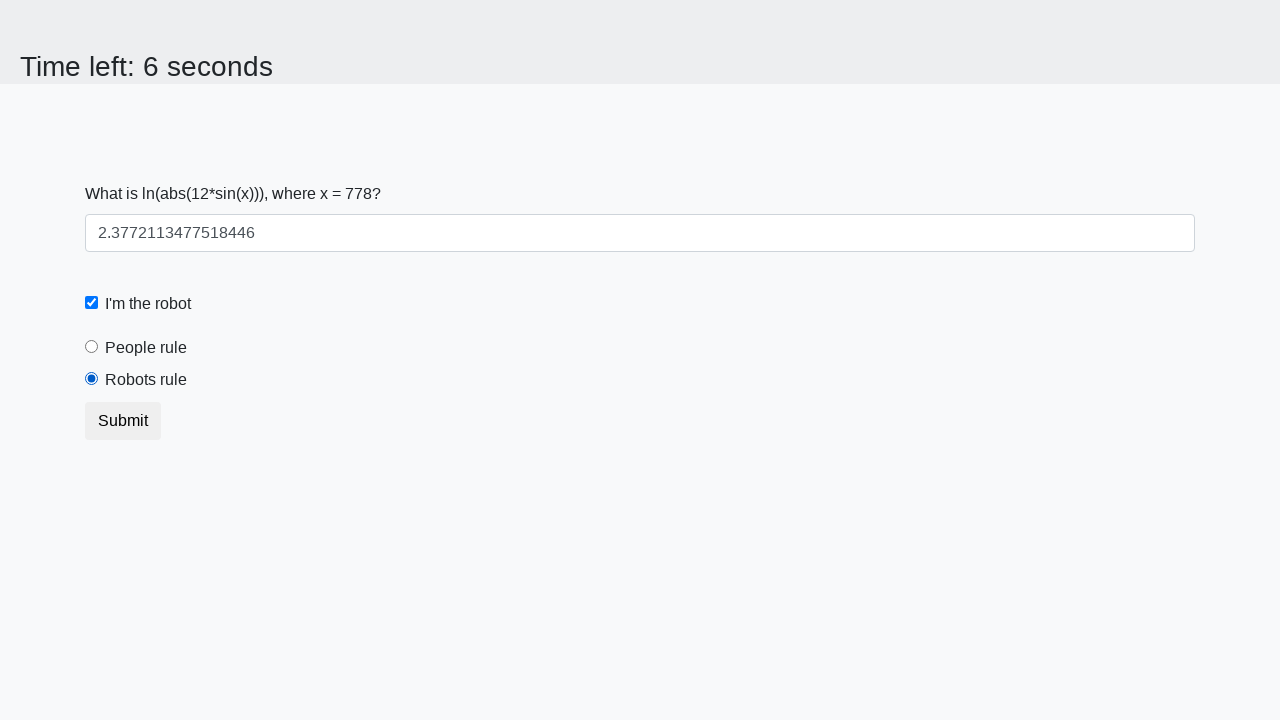

Clicked the submit button to complete the form at (123, 421) on .btn.btn-default
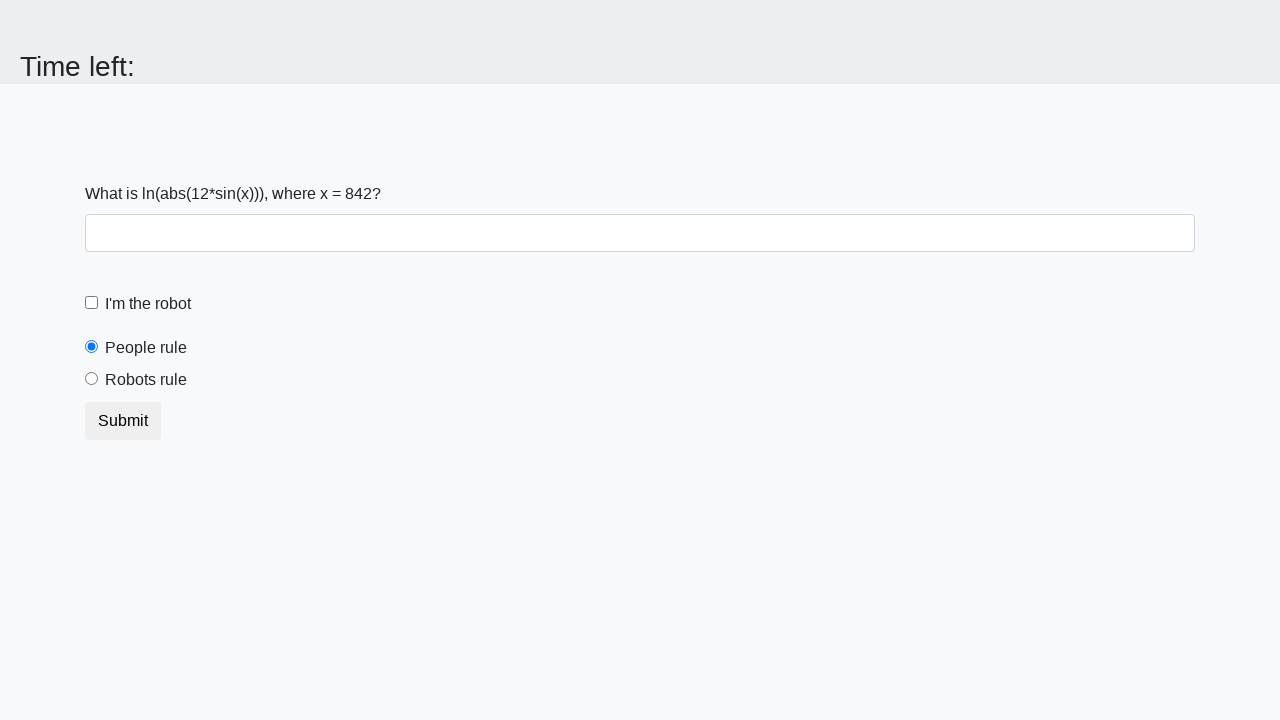

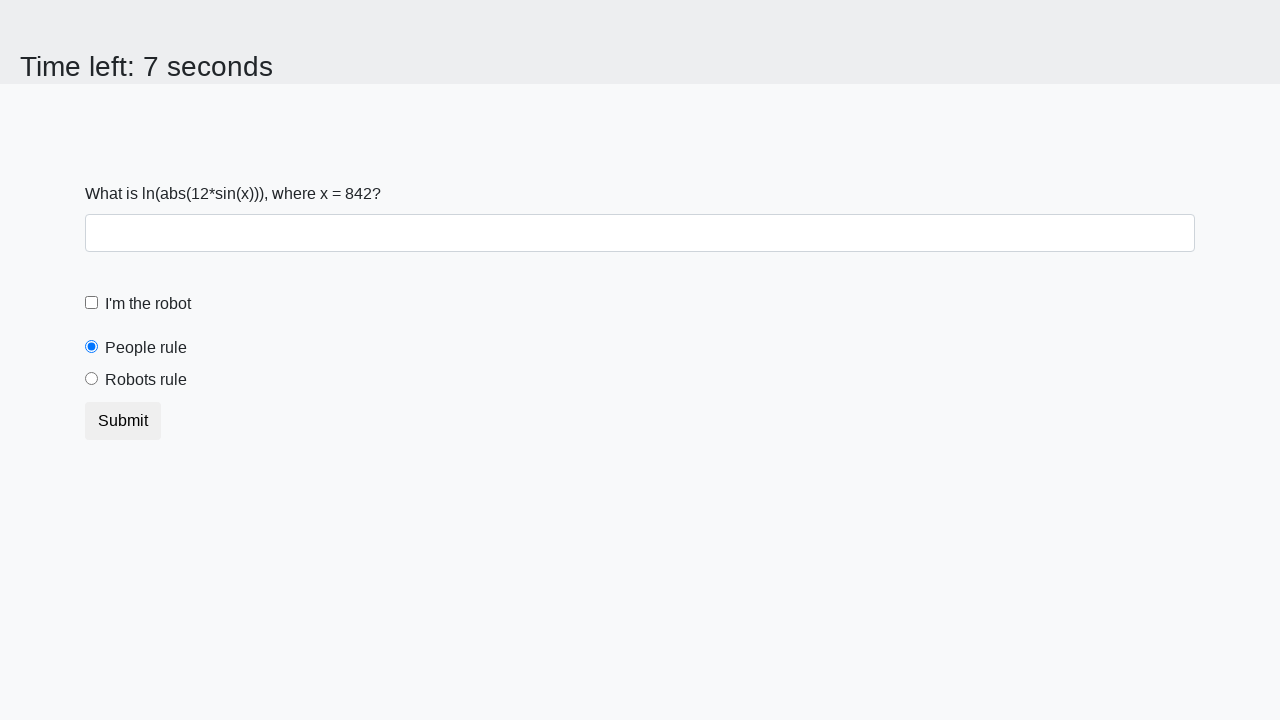